Tests working with iFrames by typing into a search field inside an iframe and then typing into a field outside the iframe

Starting URL: https://www.letskodeit.com/practice

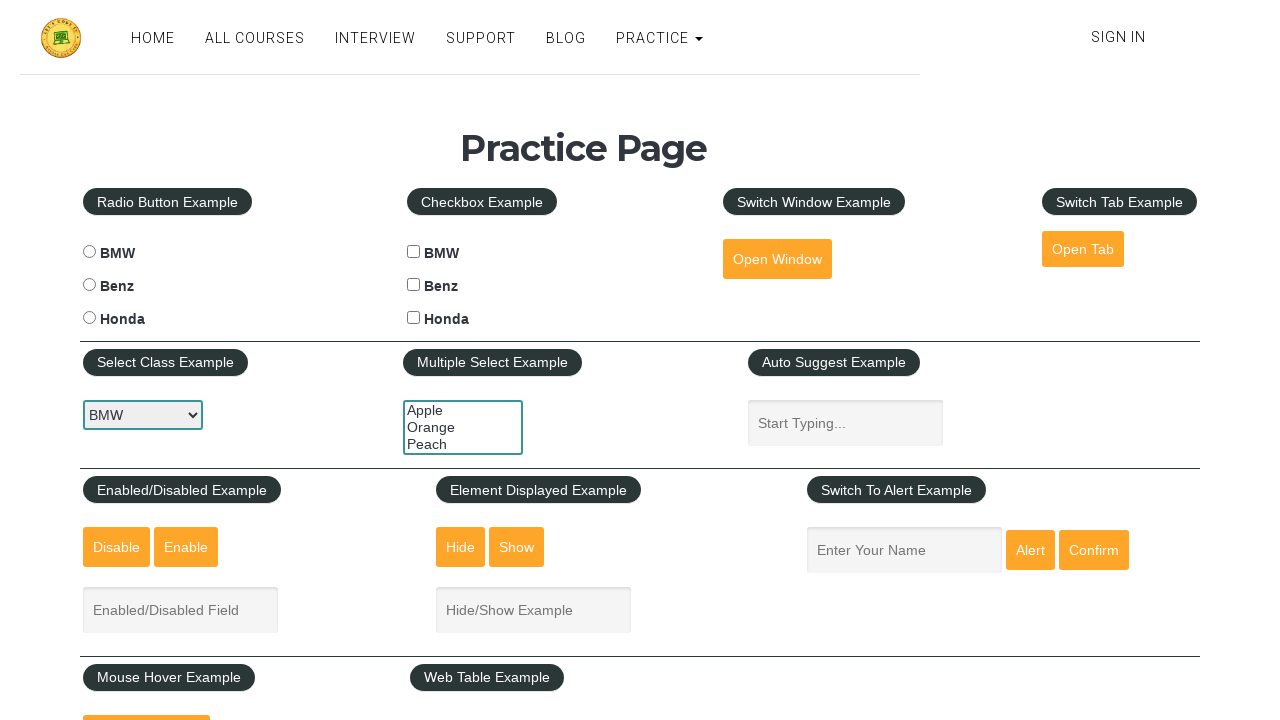

Located iframe with id 'courses-iframe'
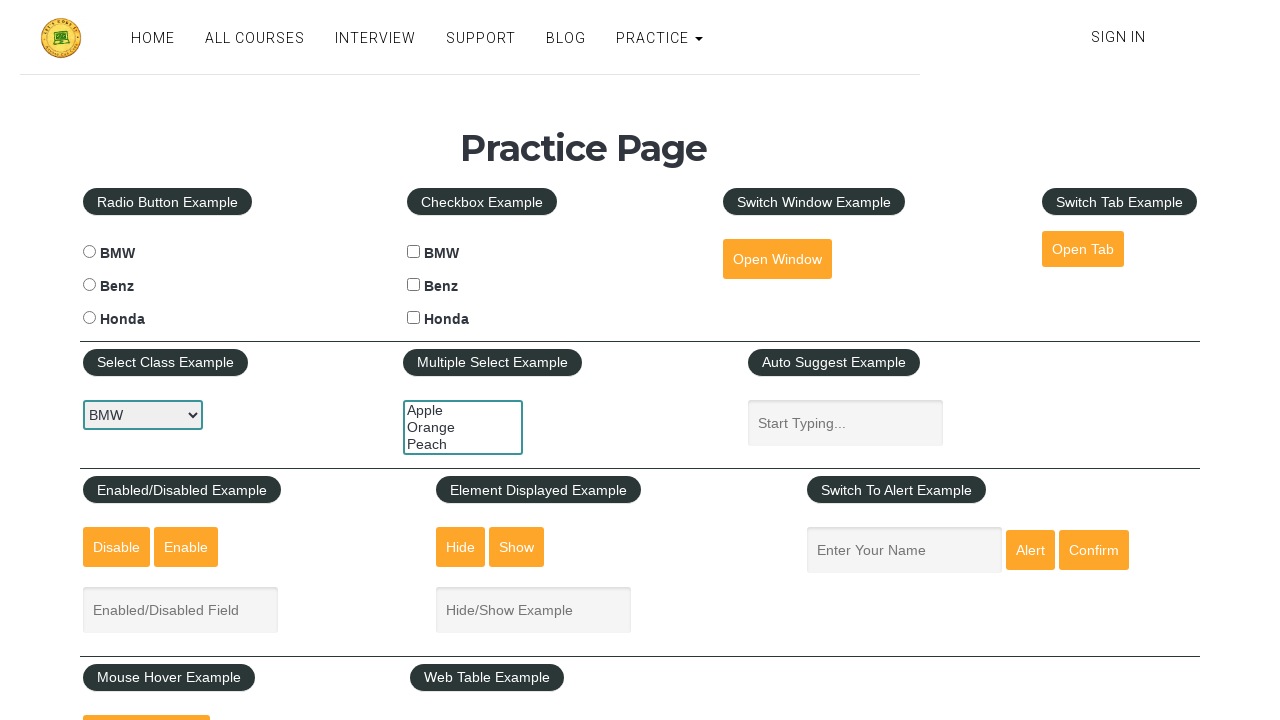

Filled search field inside iframe with 'selenium' on #courses-iframe >> internal:control=enter-frame >> input[id="search"]
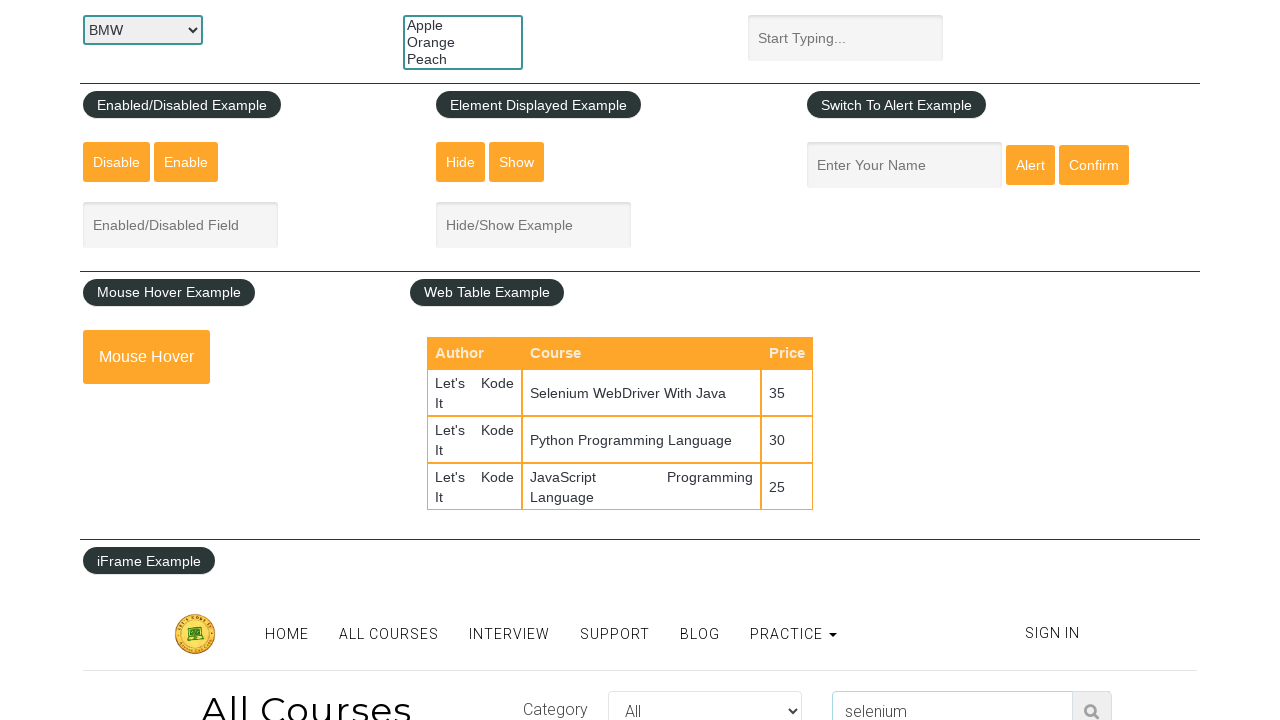

Filled name field outside iframe with 'outside de iframe' on #name
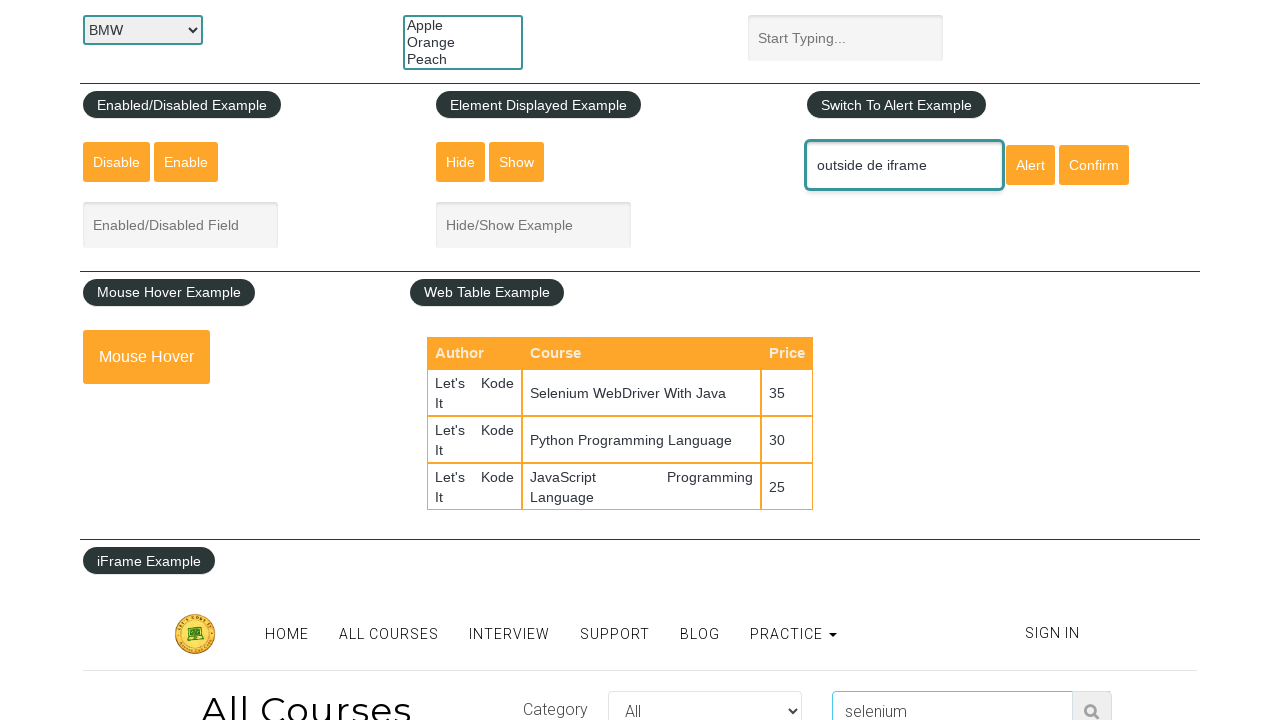

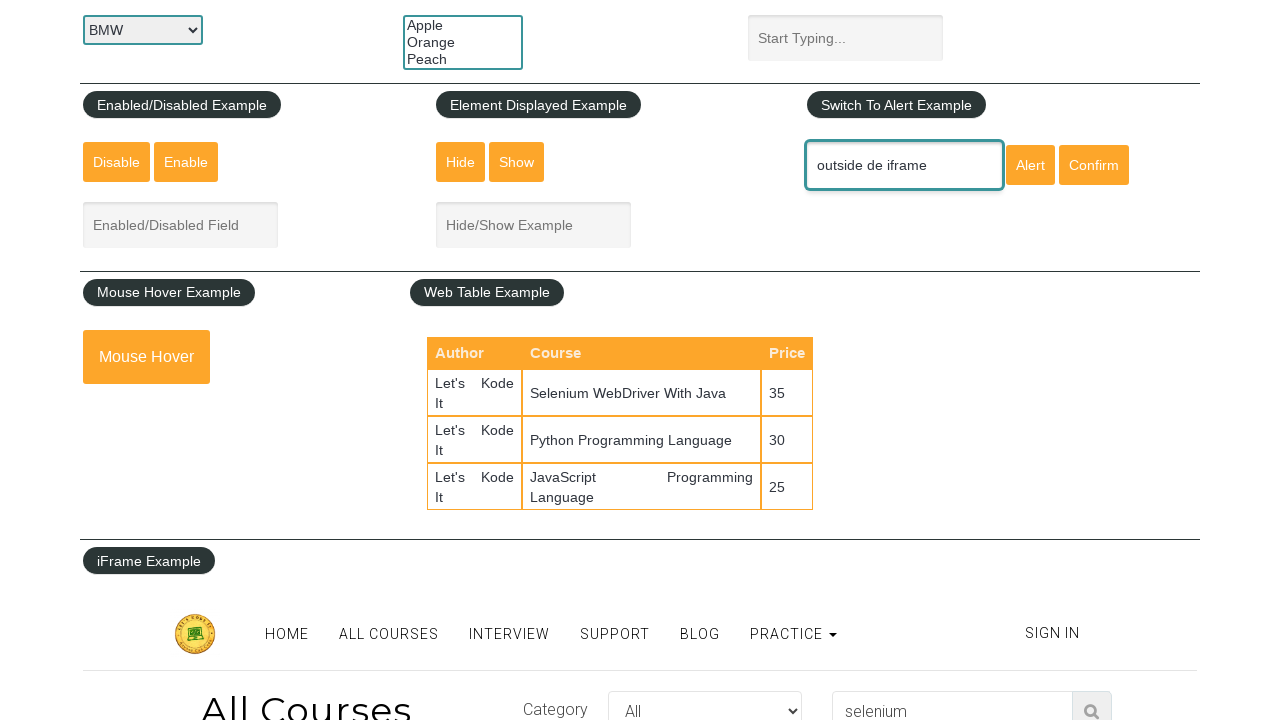